Tests password validation by entering username but leaving password empty, then verifying error message

Starting URL: https://www.saucedemo.com/

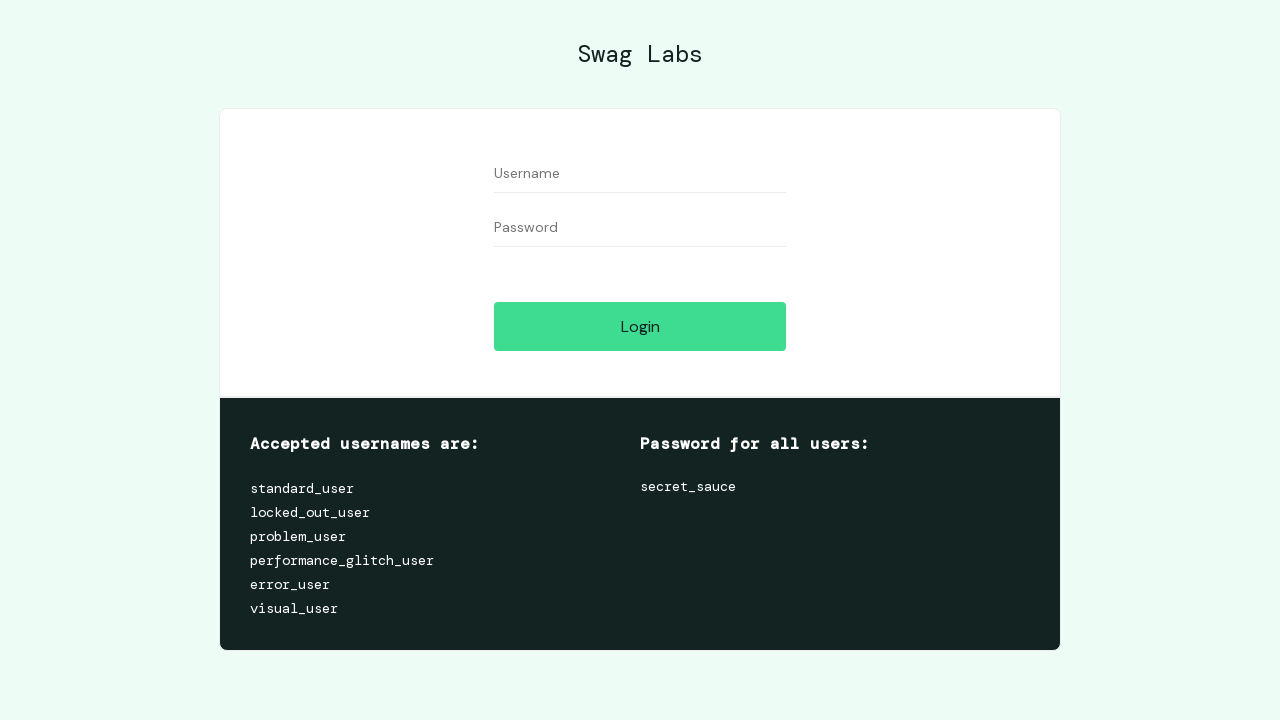

Filled username field with 'q' on #user-name
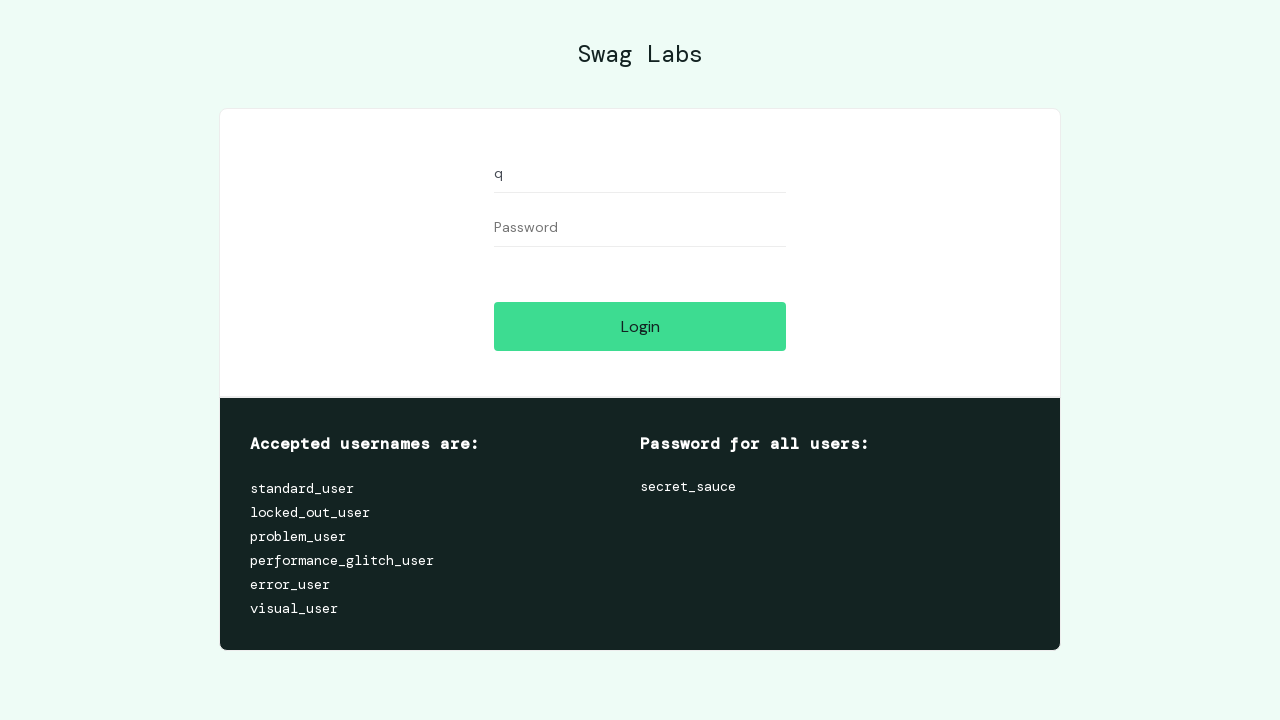

Clicked login button with empty password at (640, 326) on #login-button
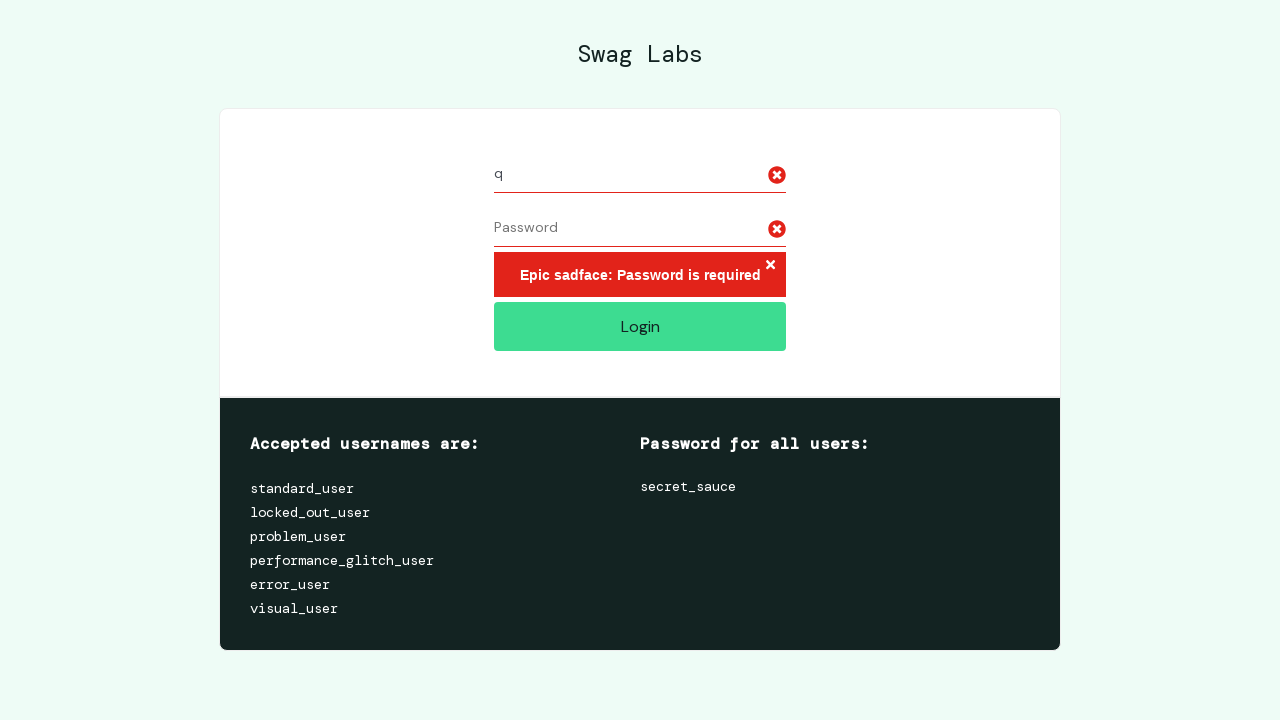

Error message appeared on page
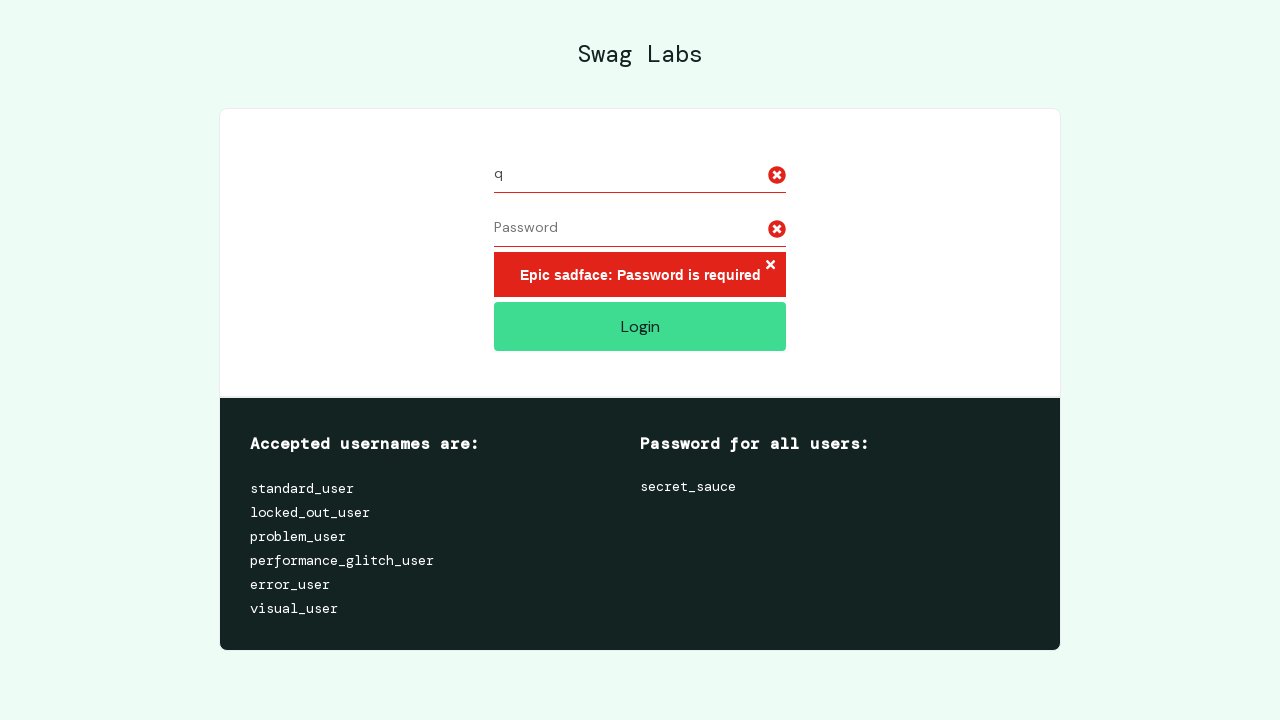

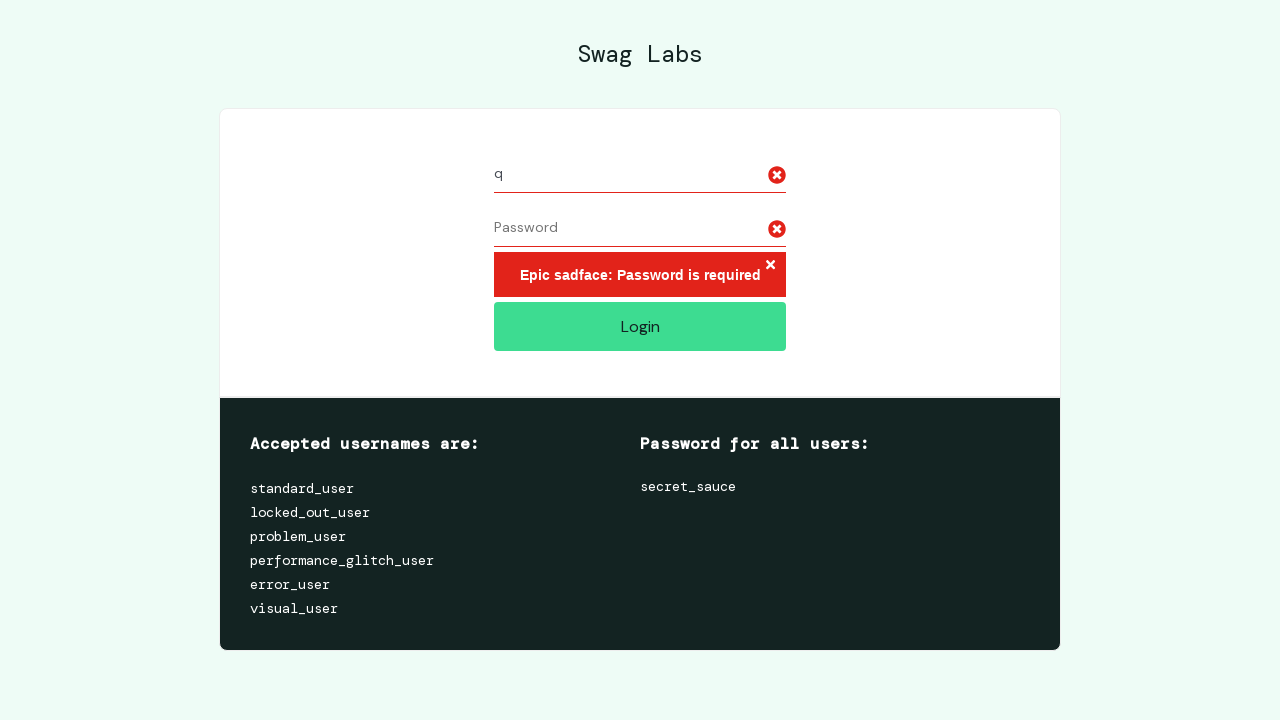